Tests MailChimp signup password validation by entering different password patterns to verify validation rules

Starting URL: https://login.mailchimp.com/signup/

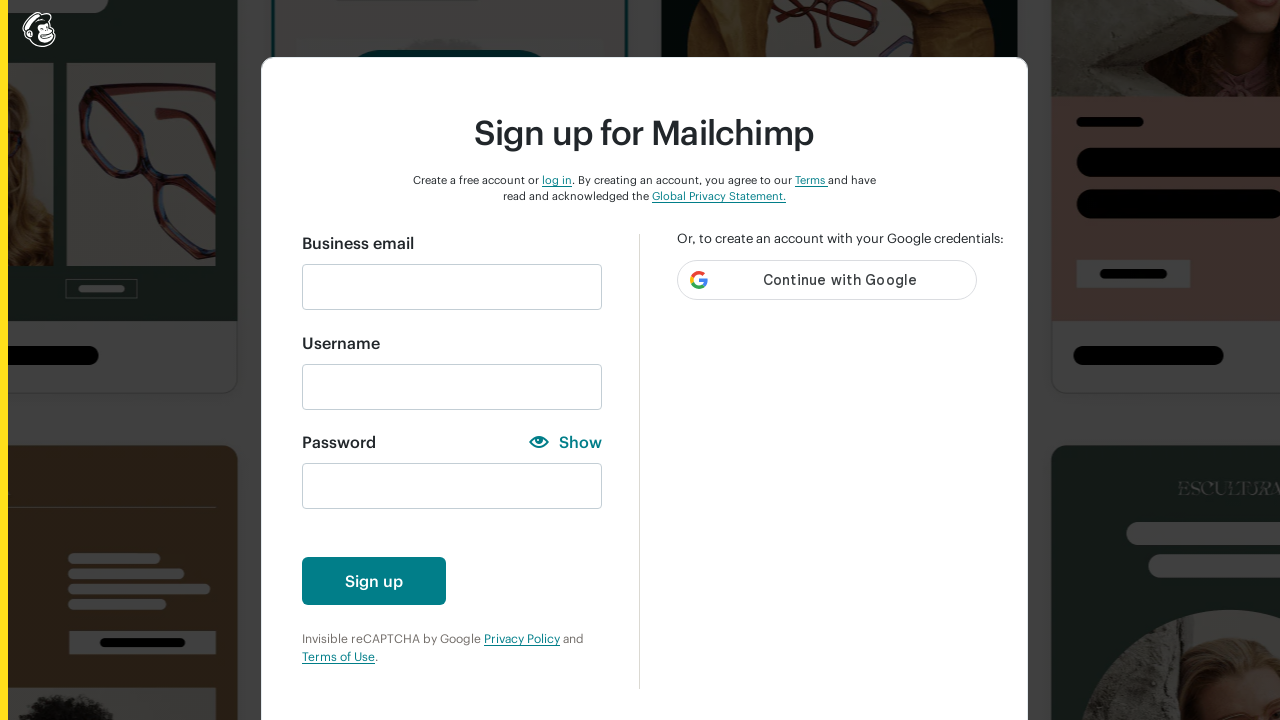

Filled email field with 'testuser123@example.com' on xpath=//input[@id='email']
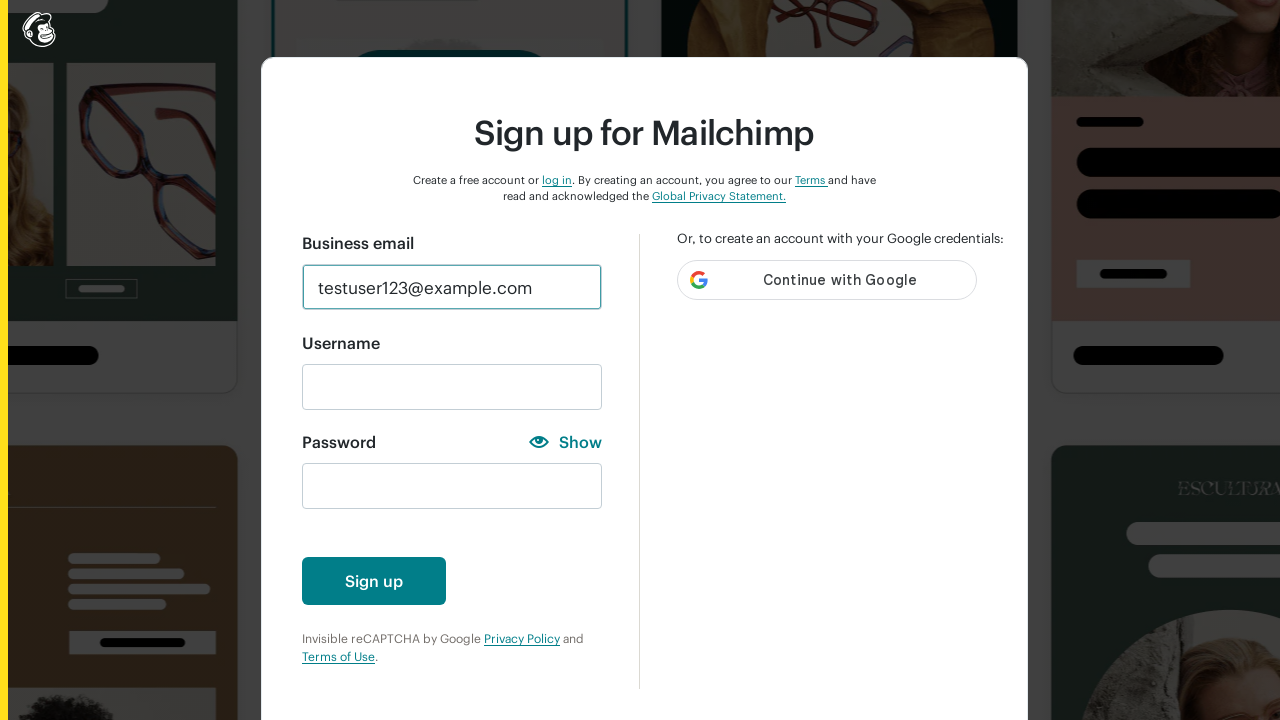

Pressed Tab to move to username field on xpath=//input[@id='email']
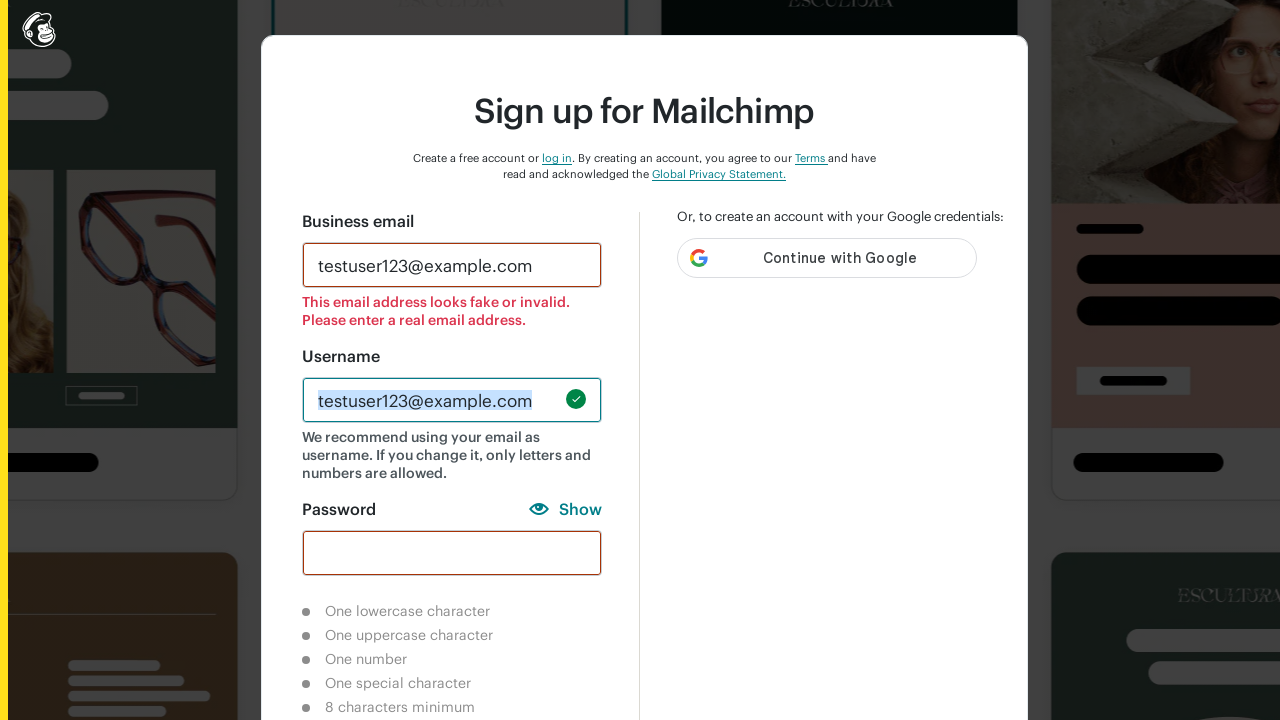

Retrieved username field value
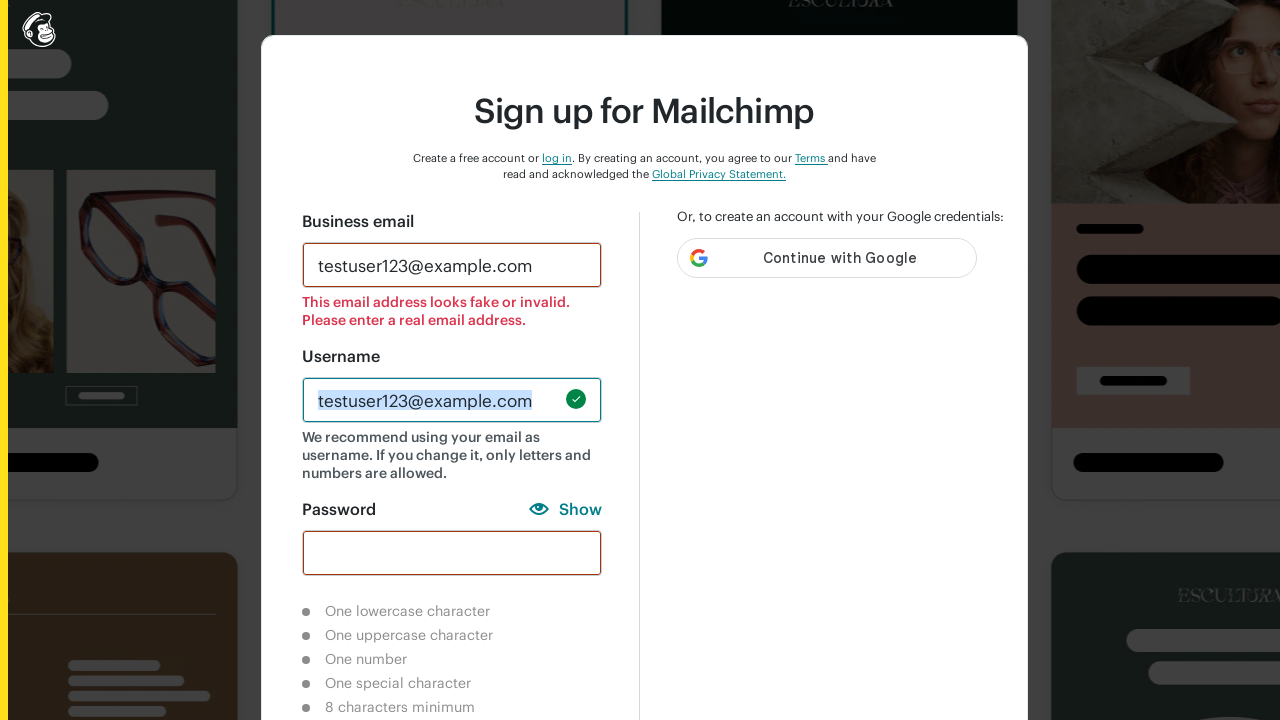

Filled password field with '1' to test number validation on xpath=//input[@id='new_password']
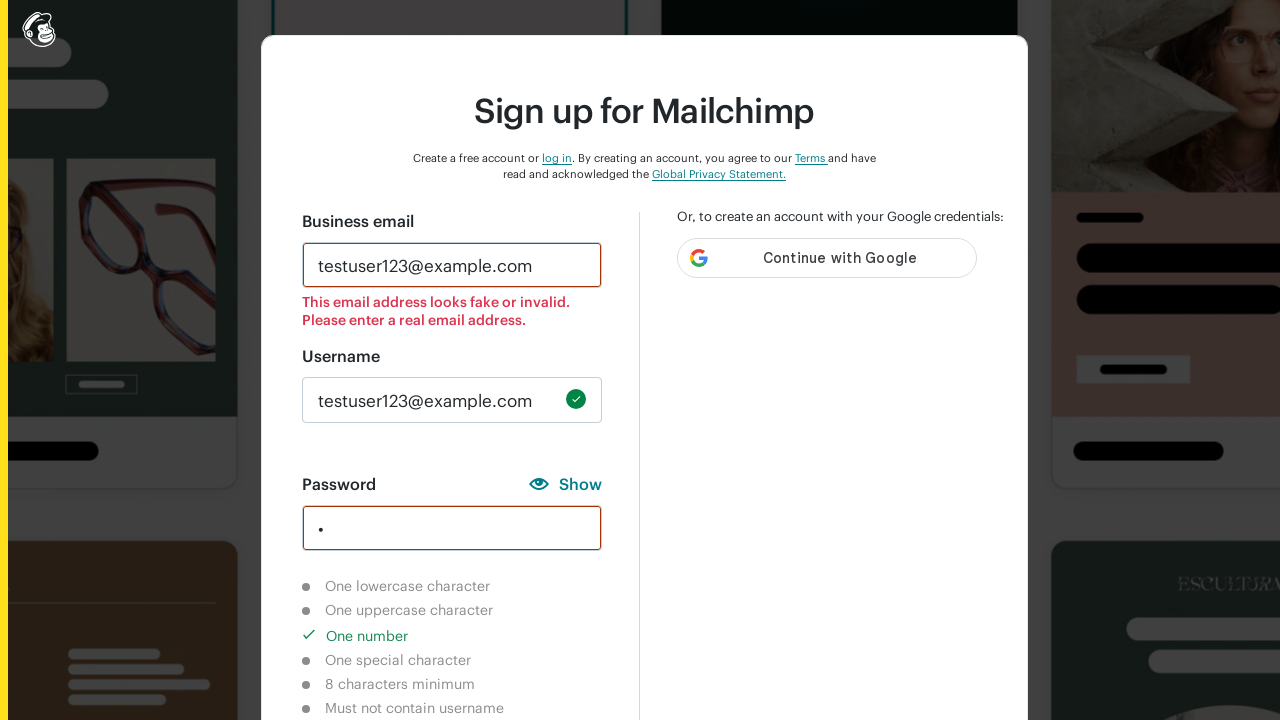

Verified number character validation completed
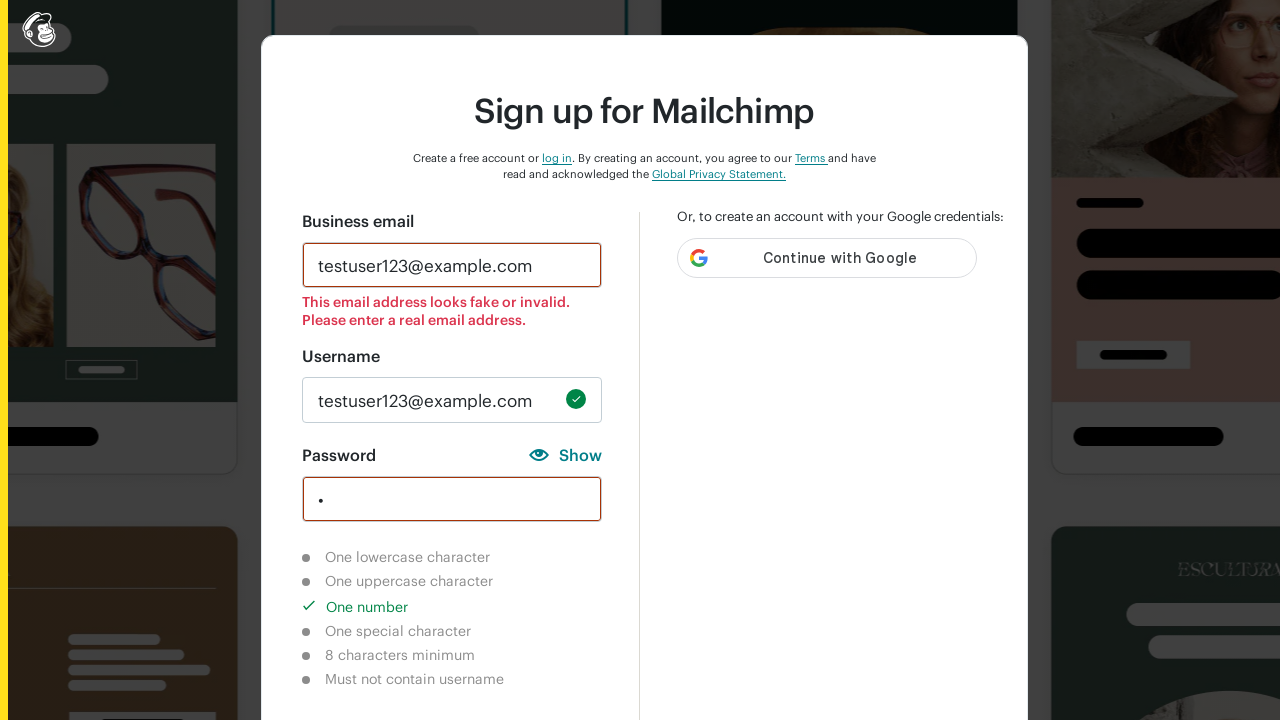

Cleared password field on xpath=//input[@id='new_password']
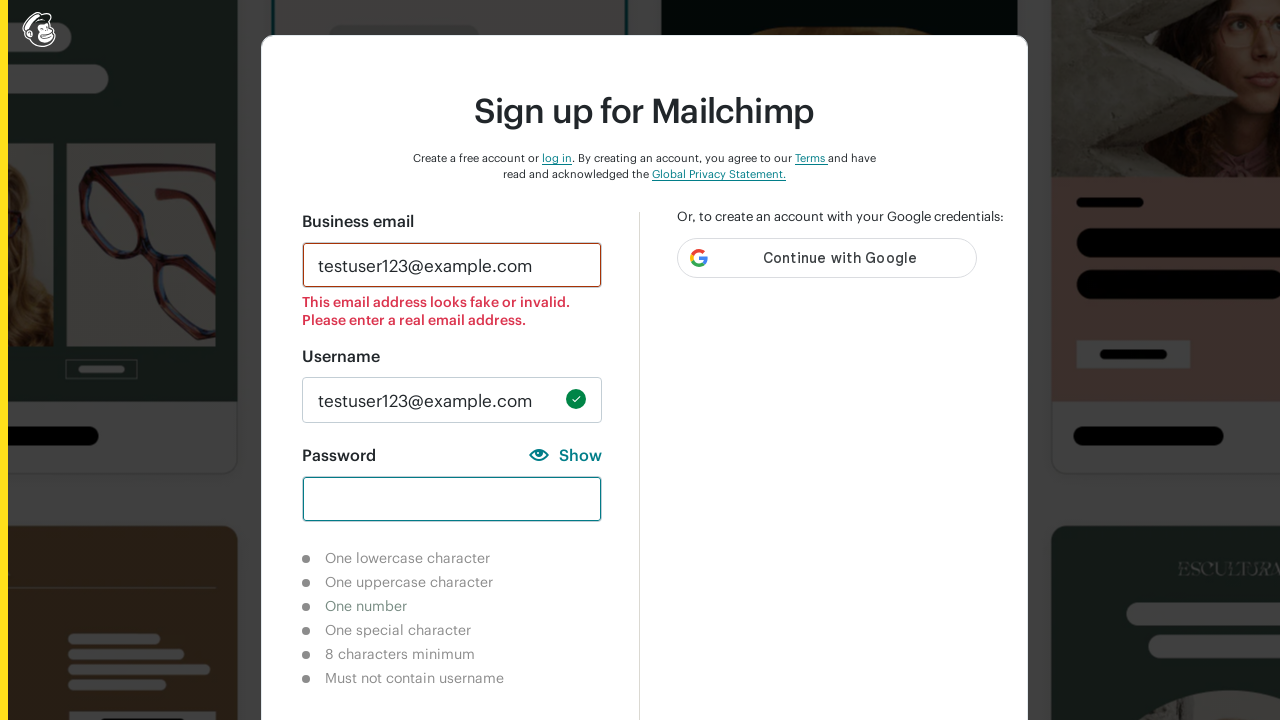

Filled password field with 'A' to test uppercase validation on xpath=//input[@id='new_password']
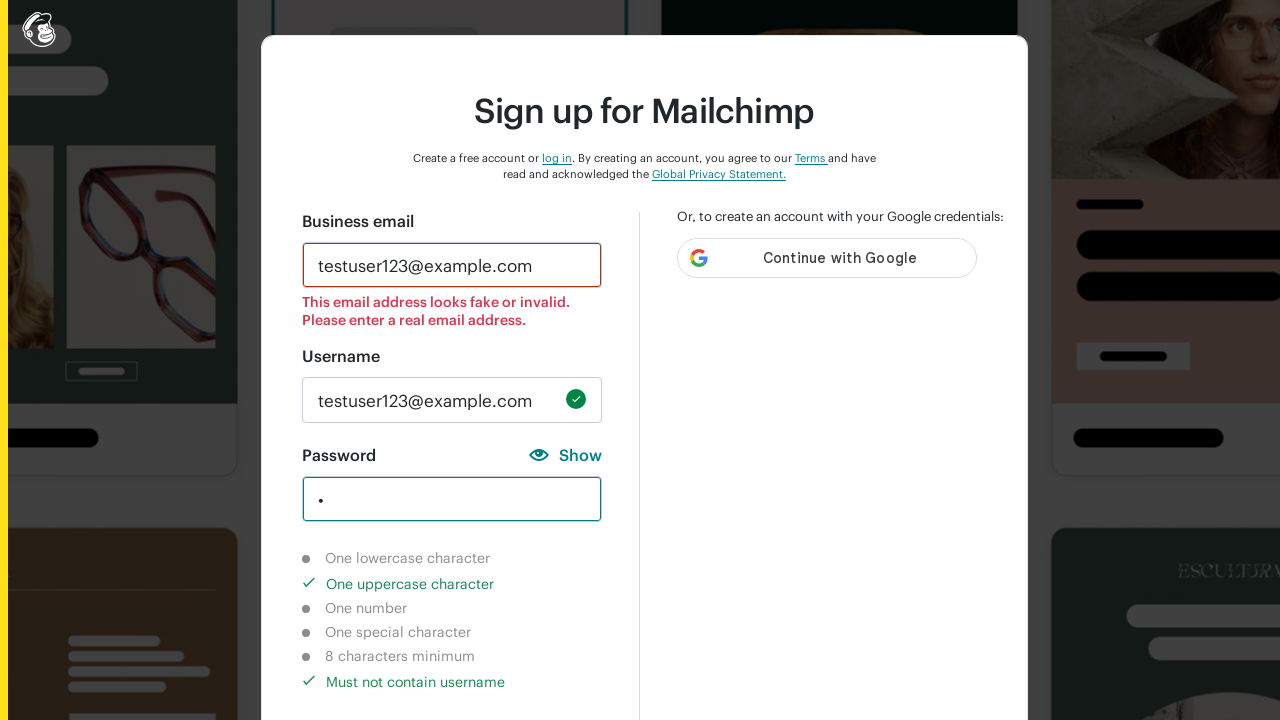

Verified uppercase character validation completed
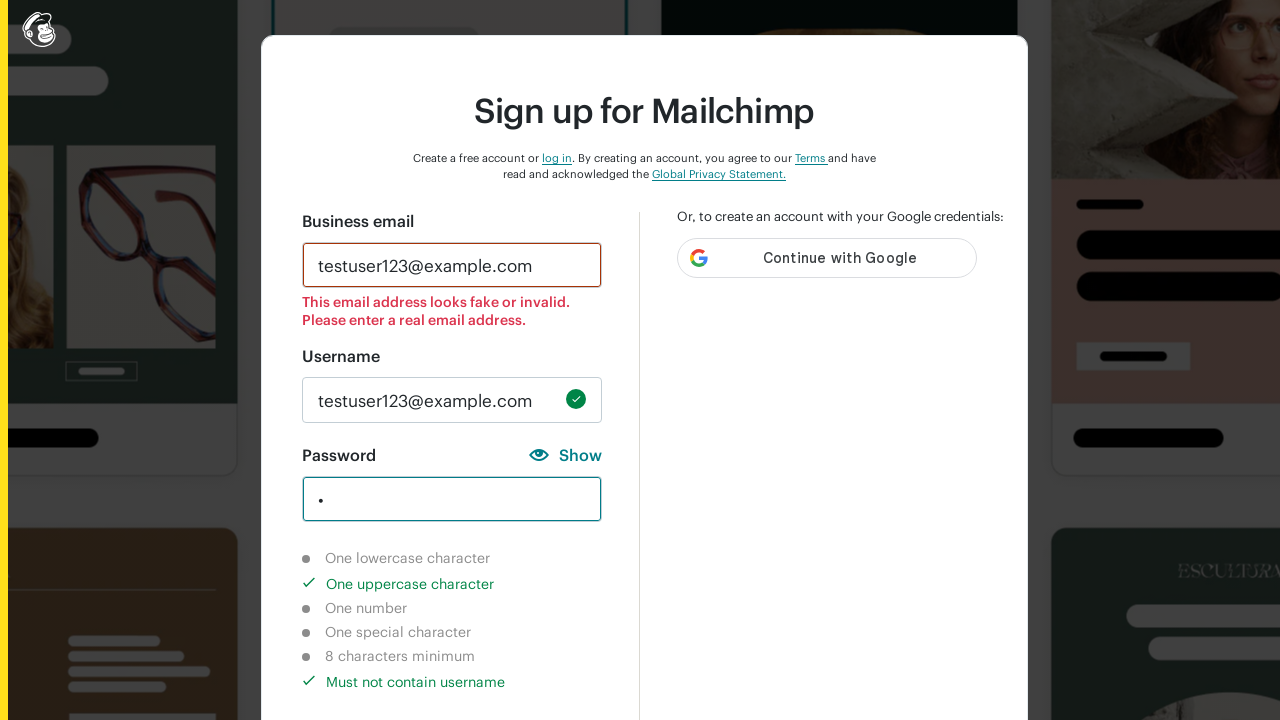

Cleared password field on xpath=//input[@id='new_password']
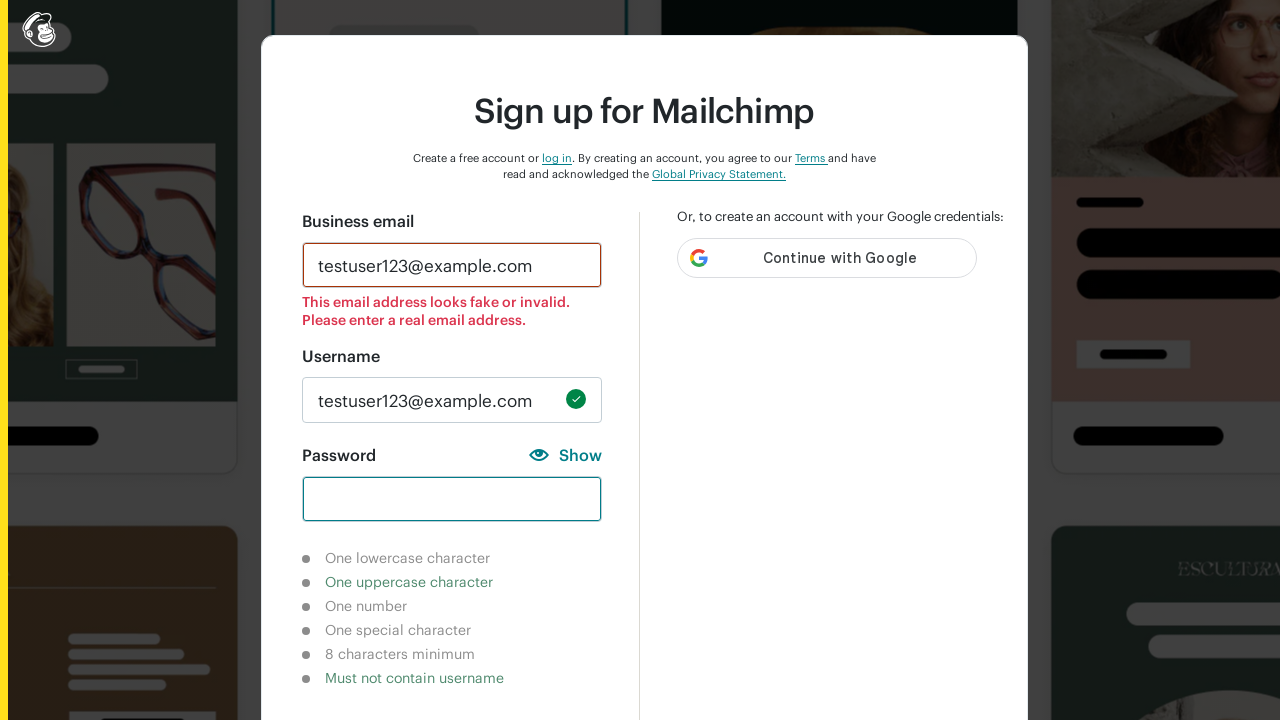

Filled password field with 'a' to test lowercase validation on xpath=//input[@id='new_password']
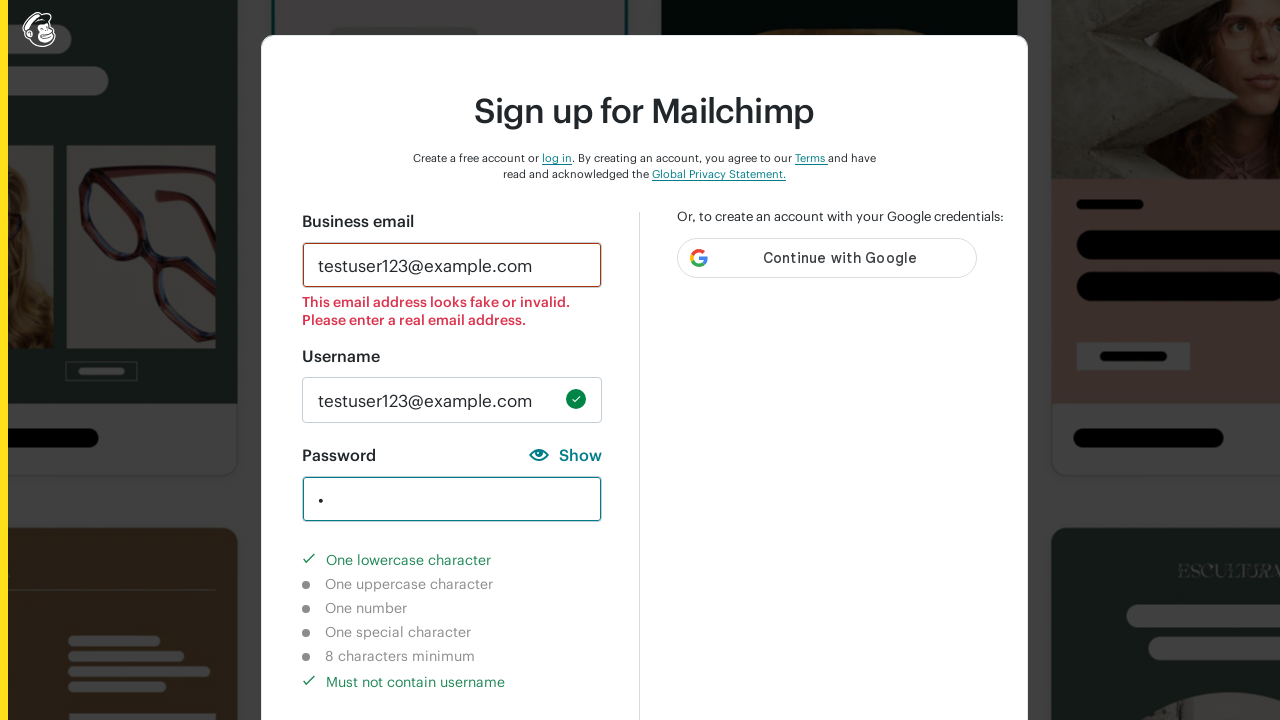

Verified lowercase character validation completed
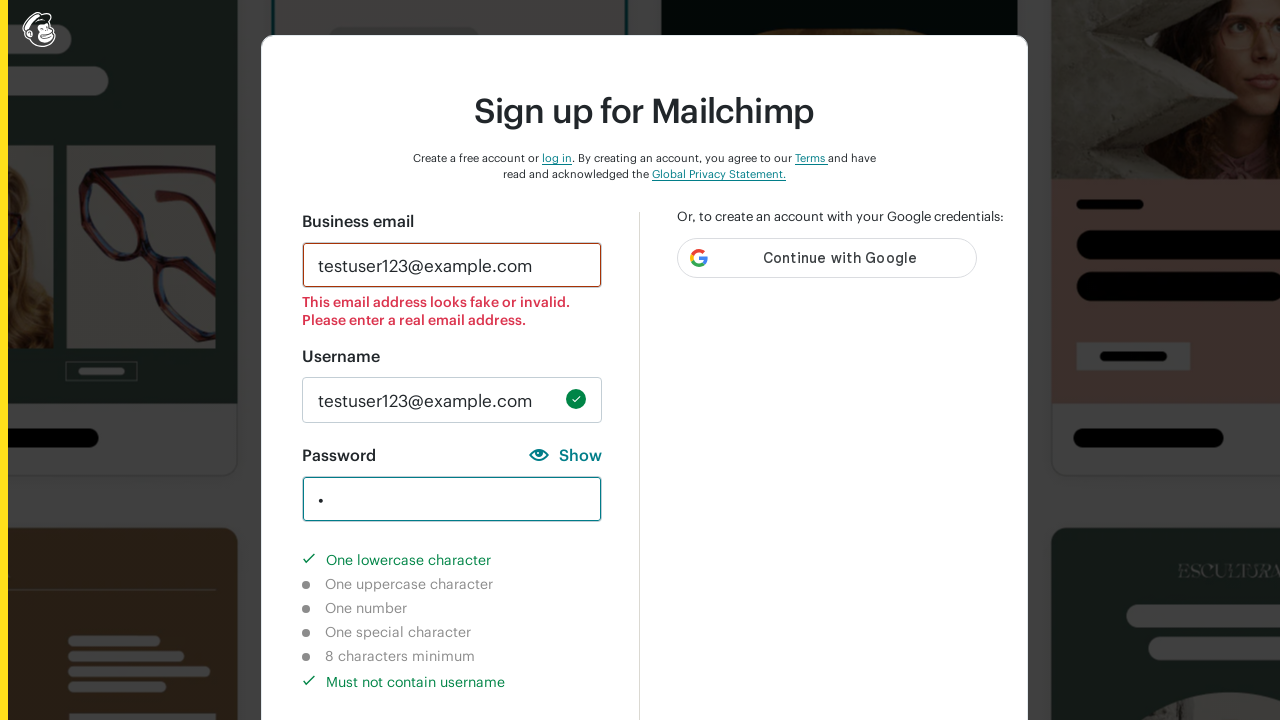

Cleared password field on xpath=//input[@id='new_password']
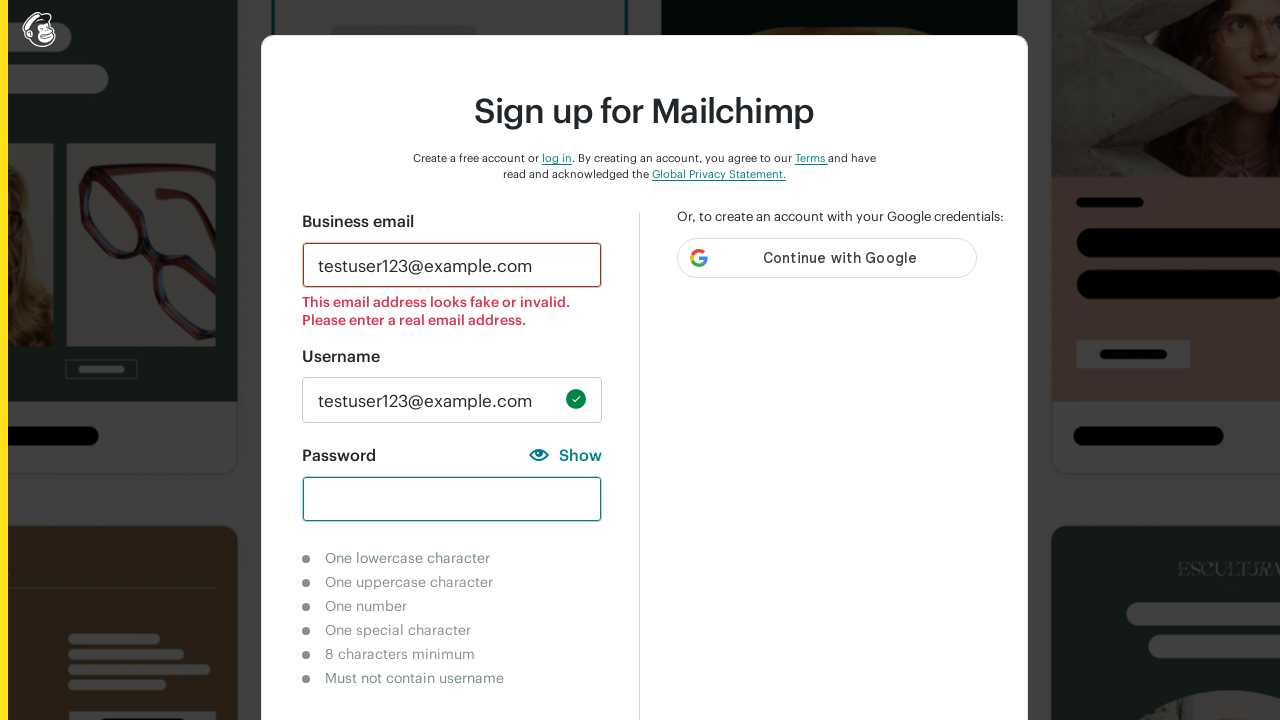

Filled password field with '#' to test special character validation on xpath=//input[@id='new_password']
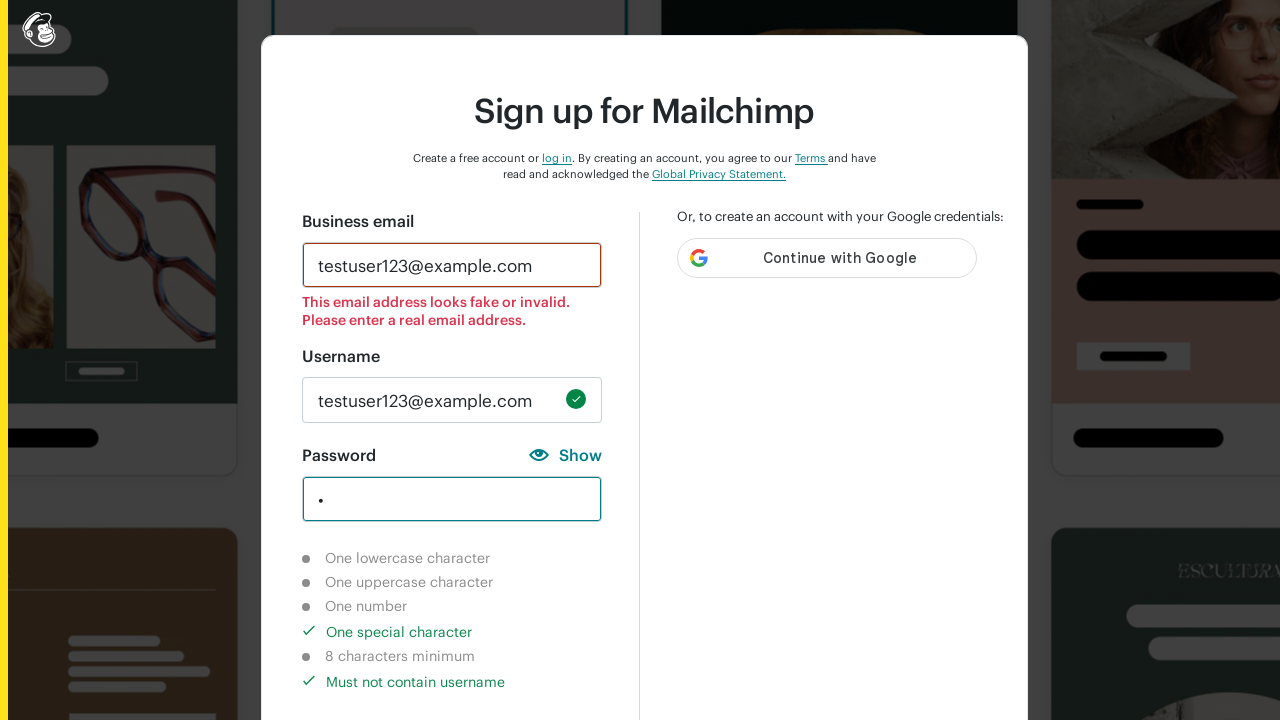

Verified special character validation completed
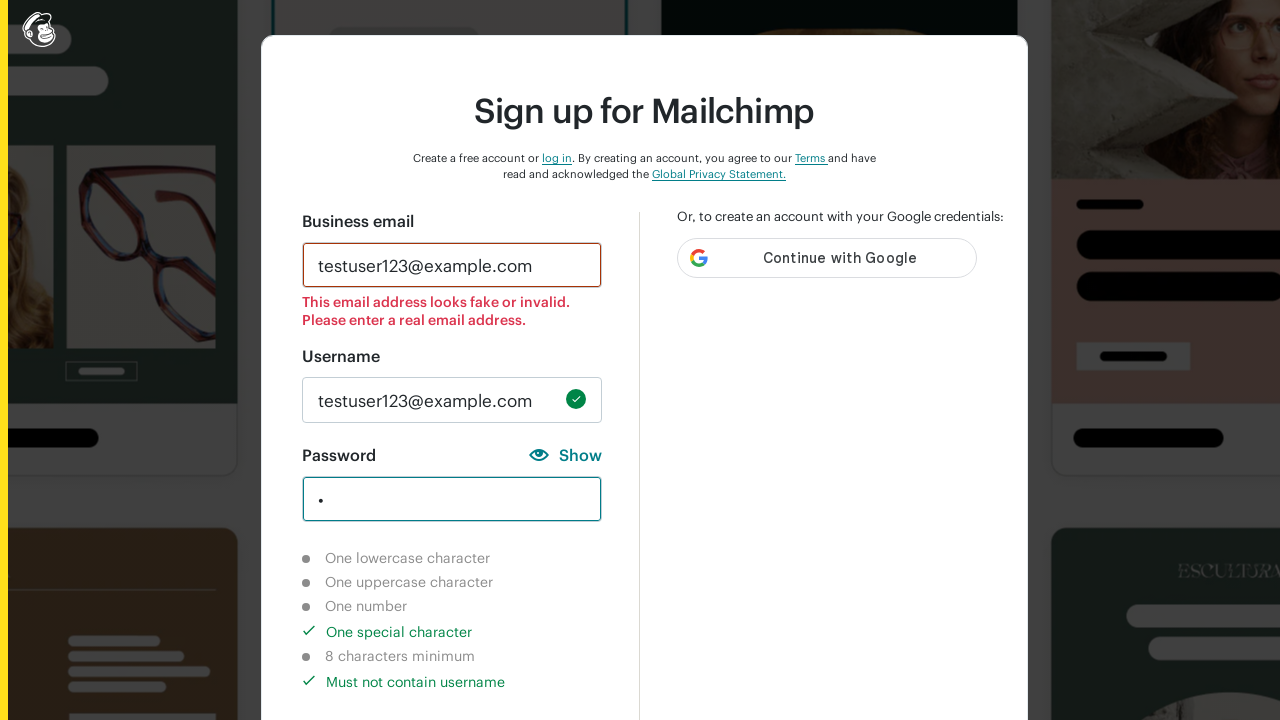

Cleared password field on xpath=//input[@id='new_password']
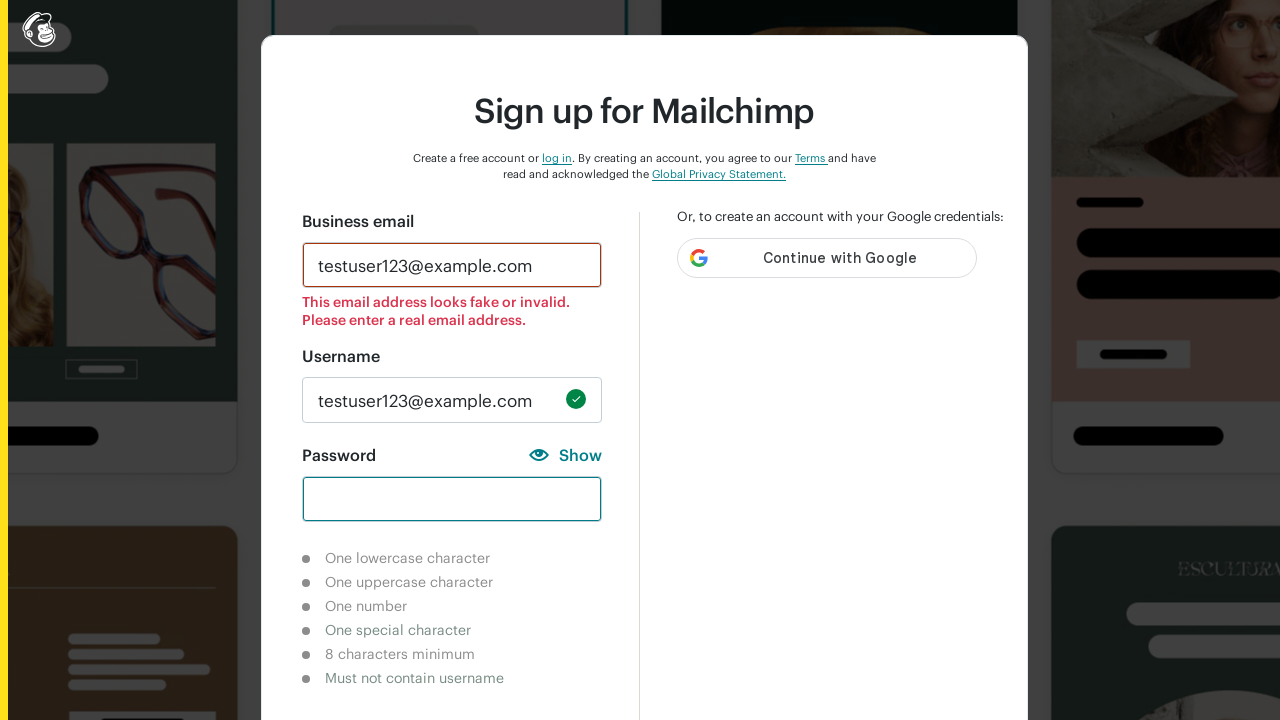

Filled password field with '12345testpass12345' to test minimum length validation on xpath=//input[@id='new_password']
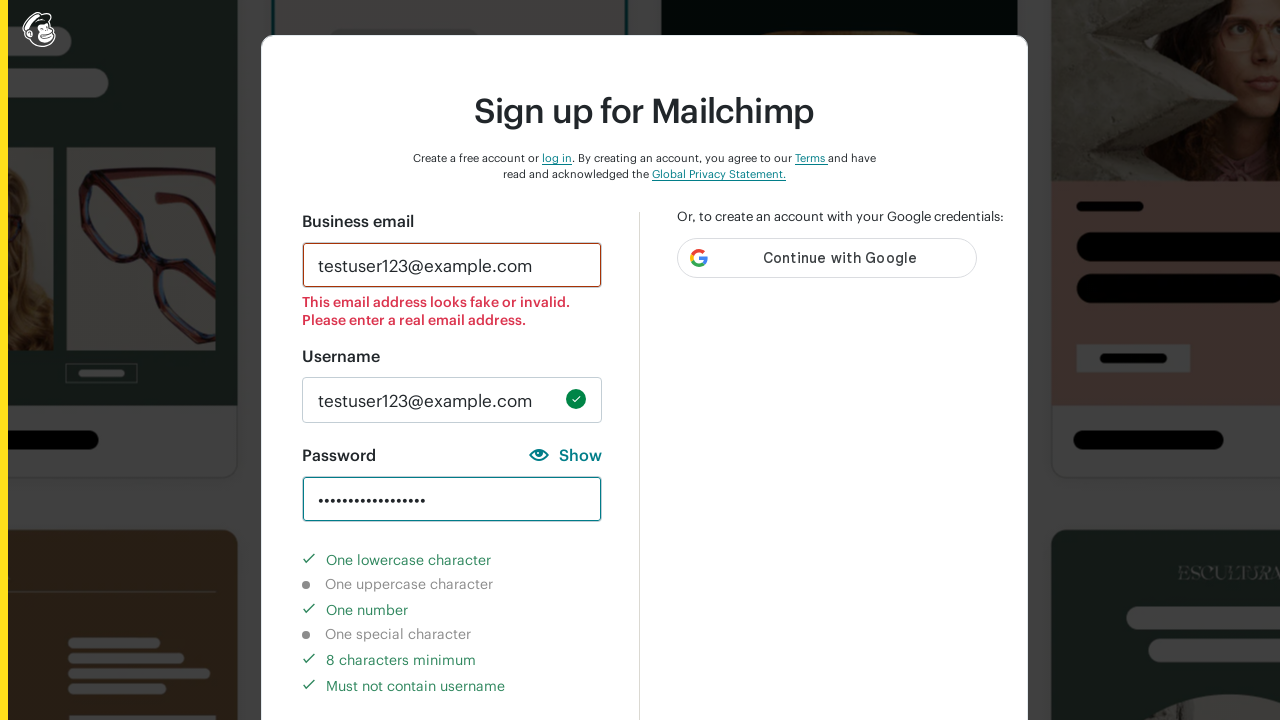

Verified 8-character minimum length validation completed
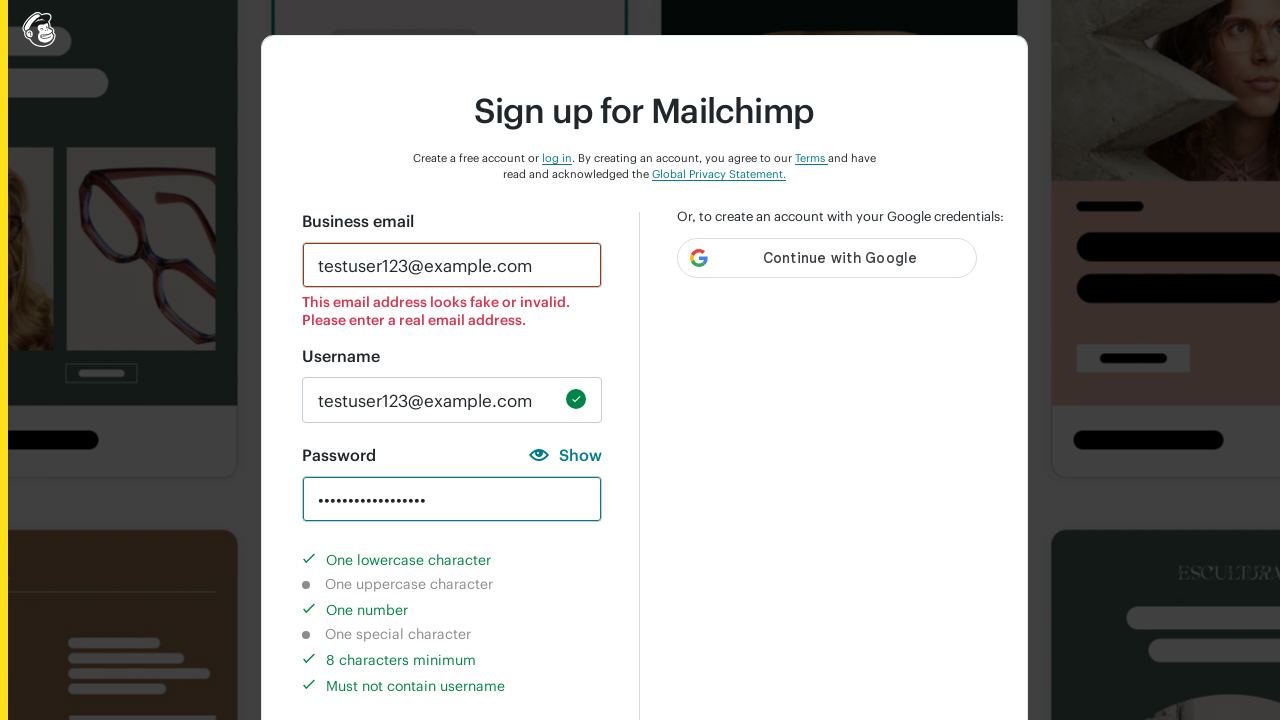

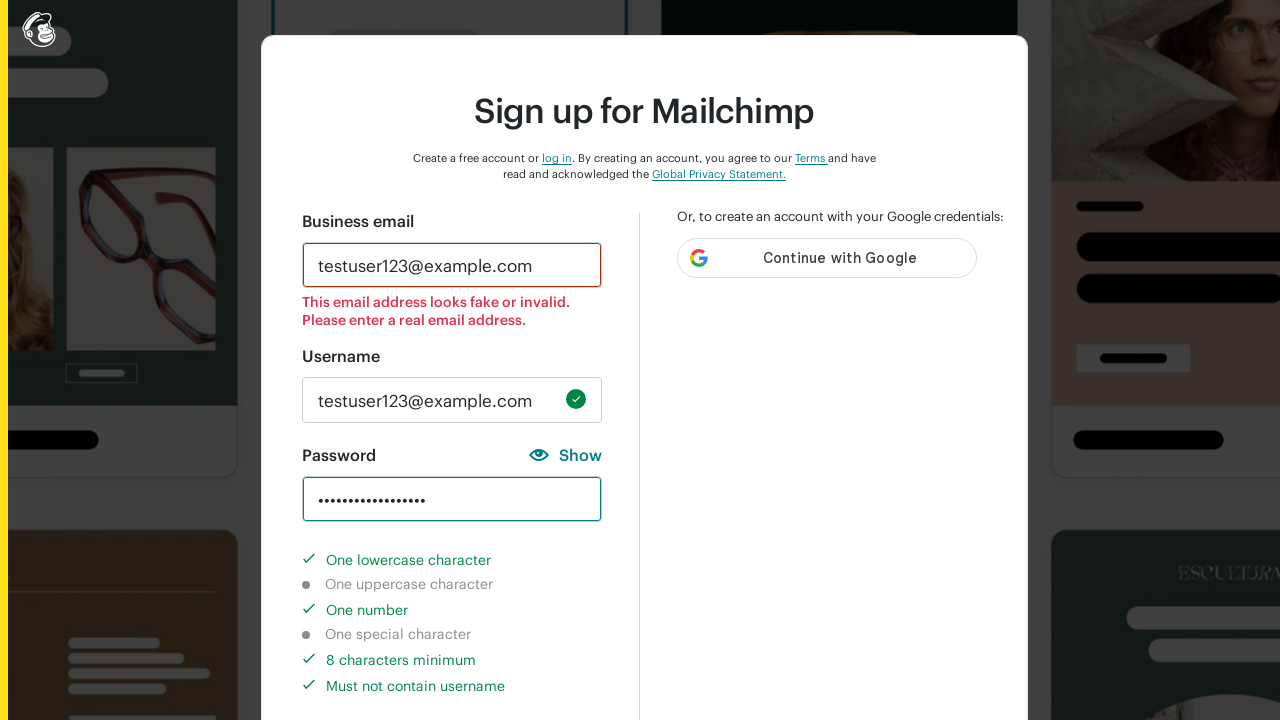